Searches for products, adds Cauliflower to cart, proceeds through checkout flow to place order

Starting URL: https://rahulshettyacademy.com/seleniumPractise/#/

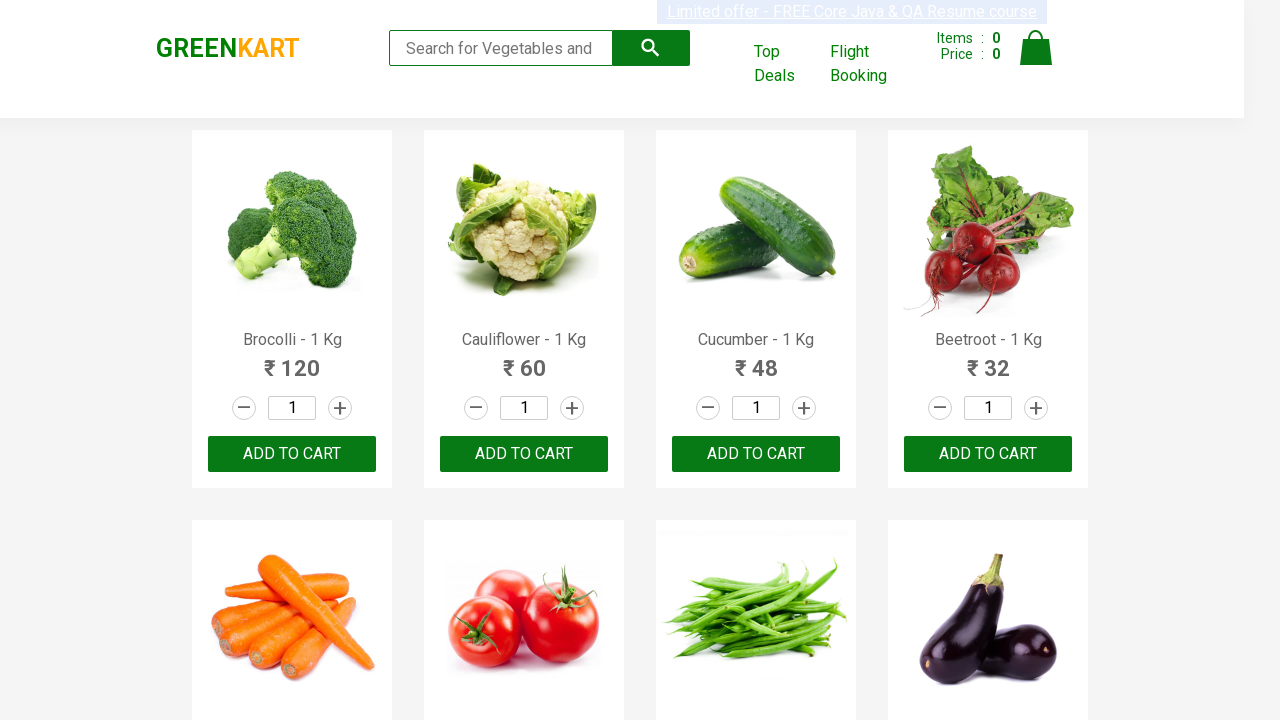

Filled search field with 'ca' to find products on .search-keyword
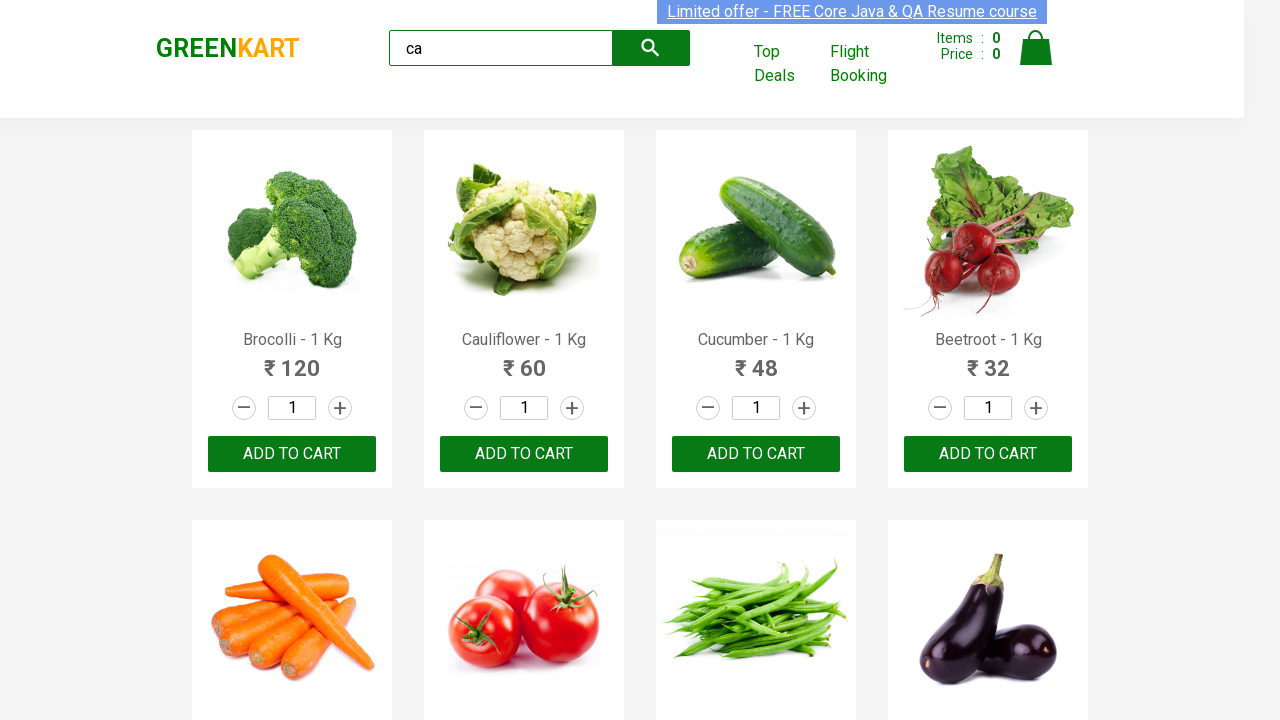

Products loaded after search
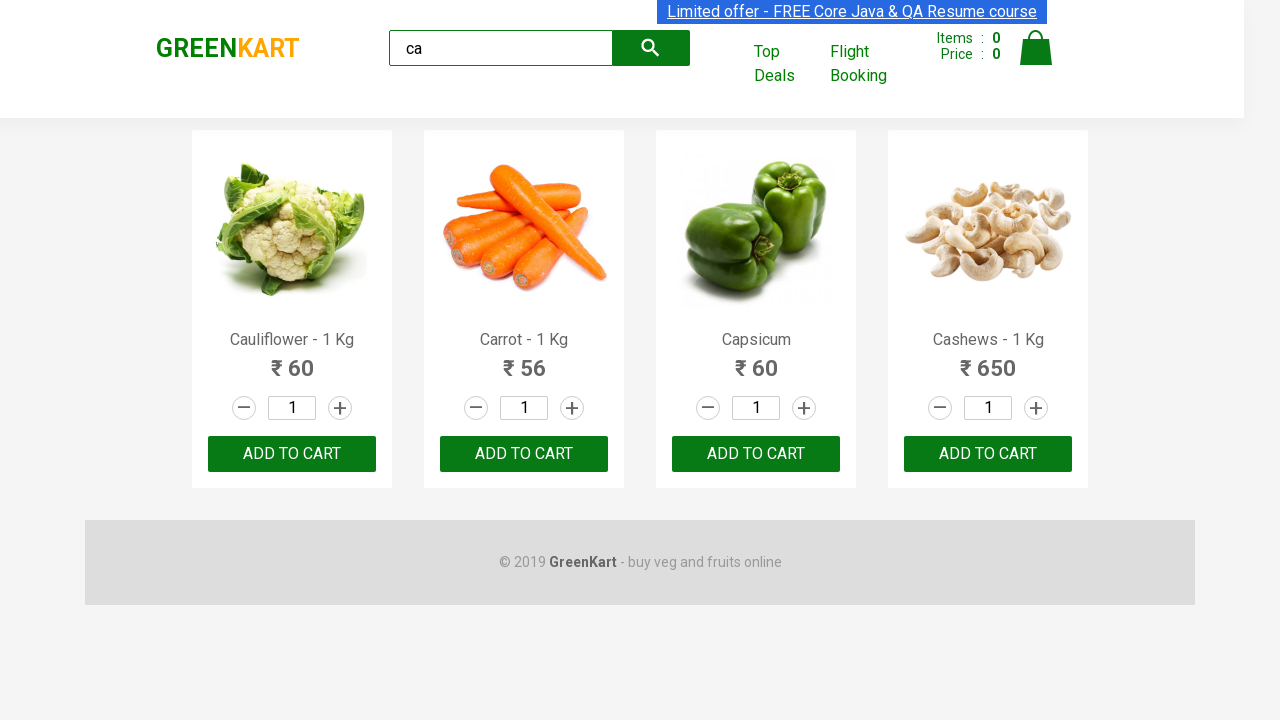

Found Cauliflower product and clicked add to cart button at (292, 454) on .products .product >> nth=0 >> button[type='button']
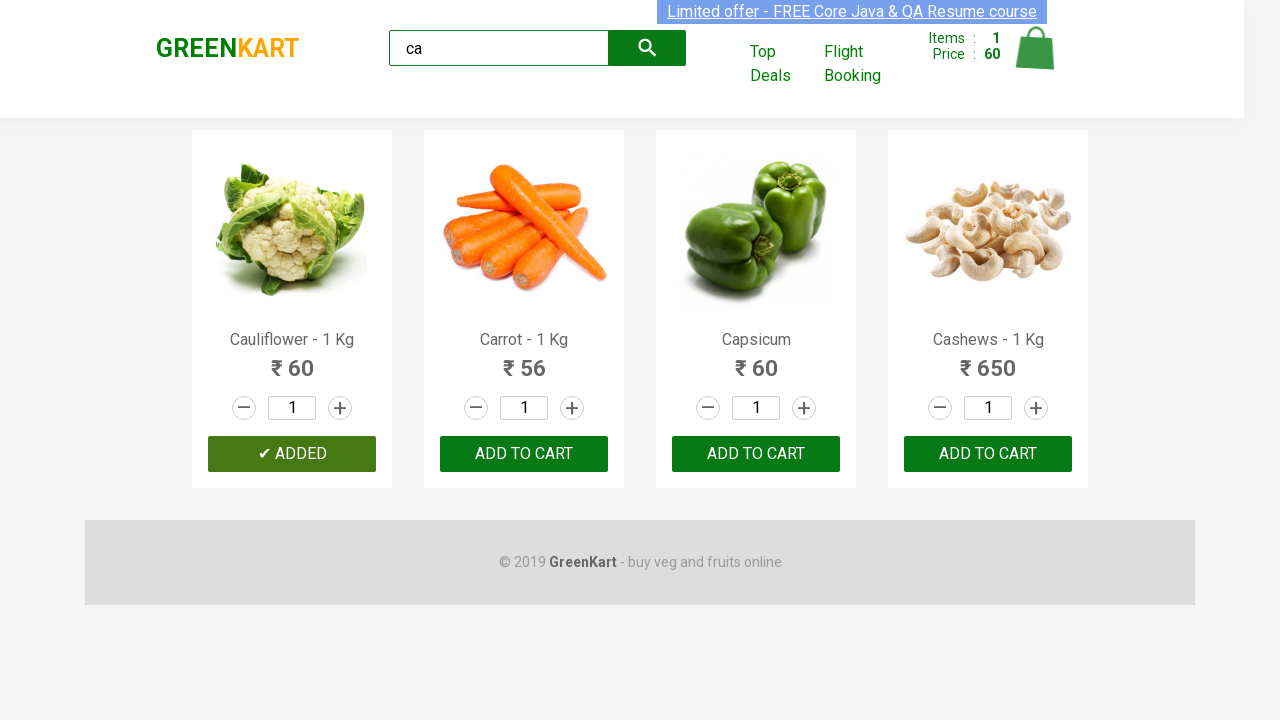

Clicked cart icon to view cart at (1036, 48) on .cart-icon>img
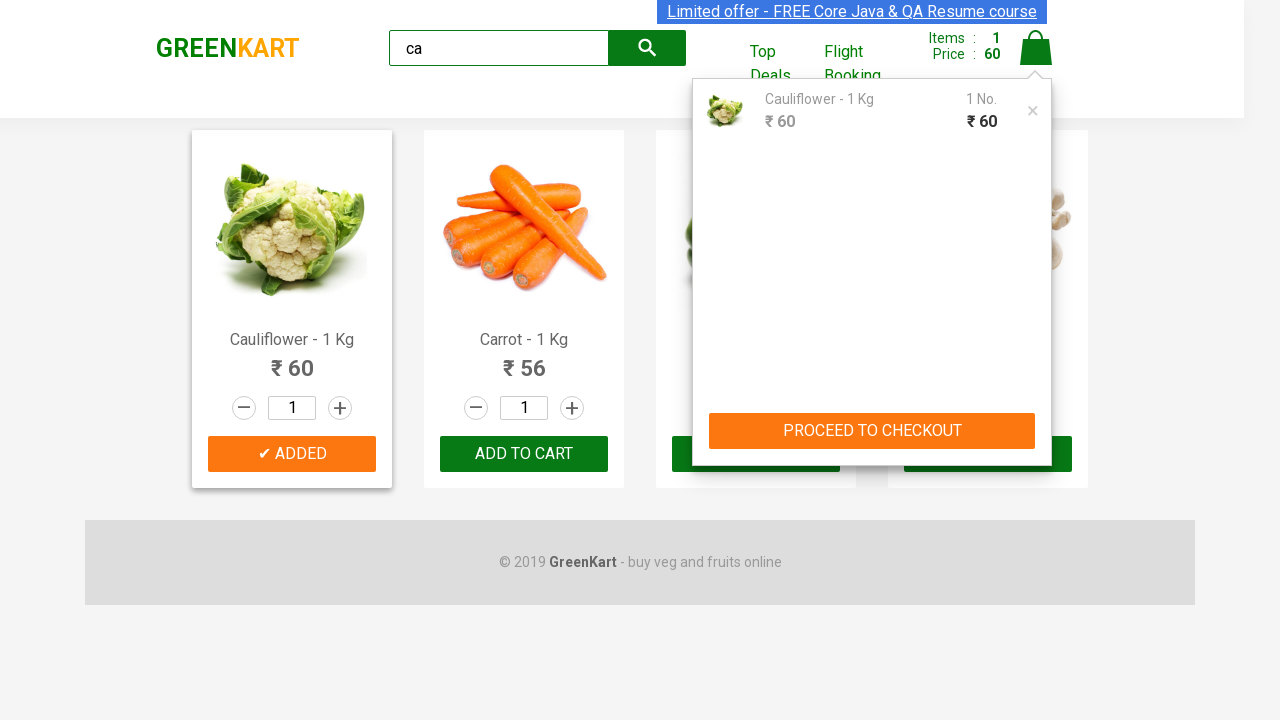

Clicked 'PROCEED TO CHECKOUT' button at (872, 431) on text=PROCEED TO CHECKOUT
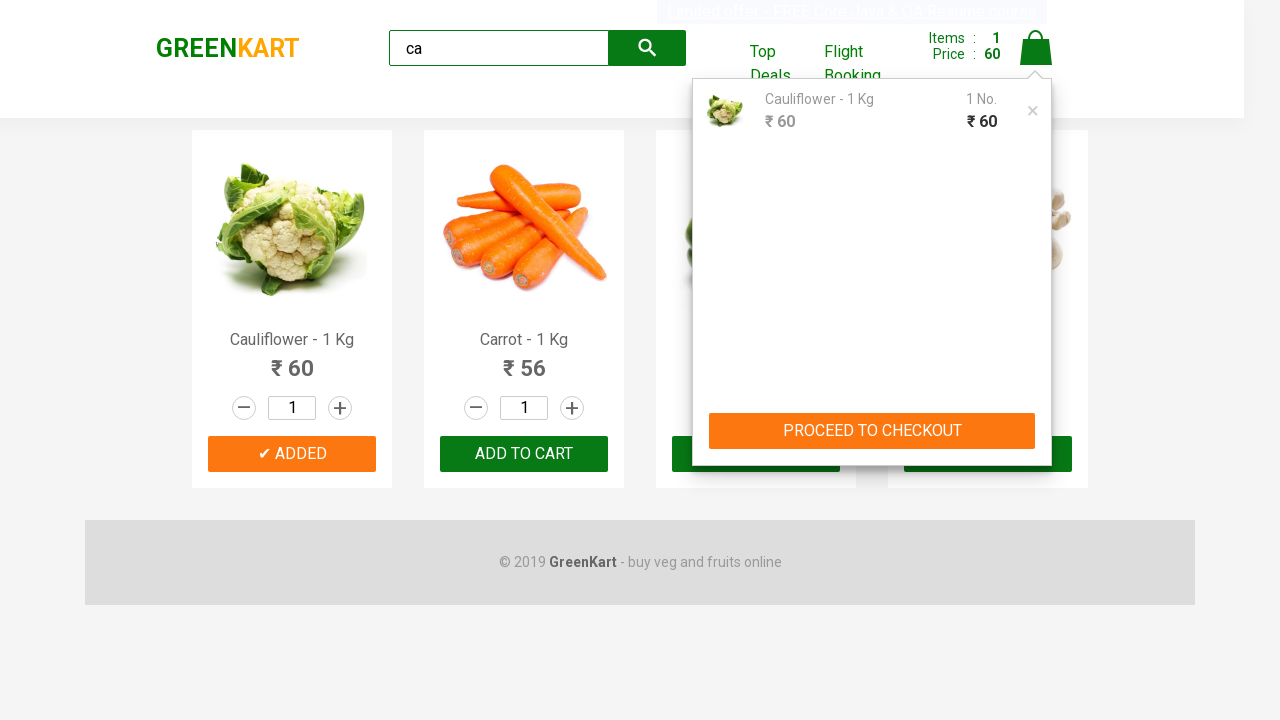

Clicked 'Place Order' button to complete purchase at (1036, 420) on text=Place Order
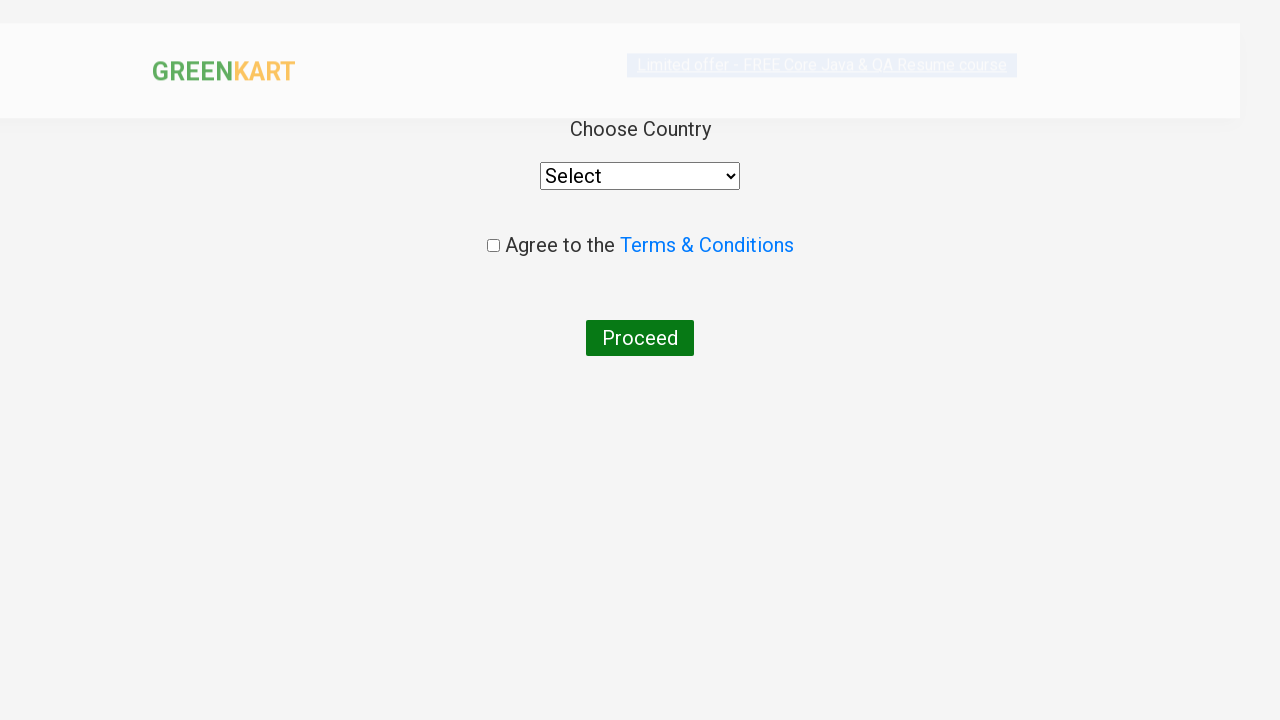

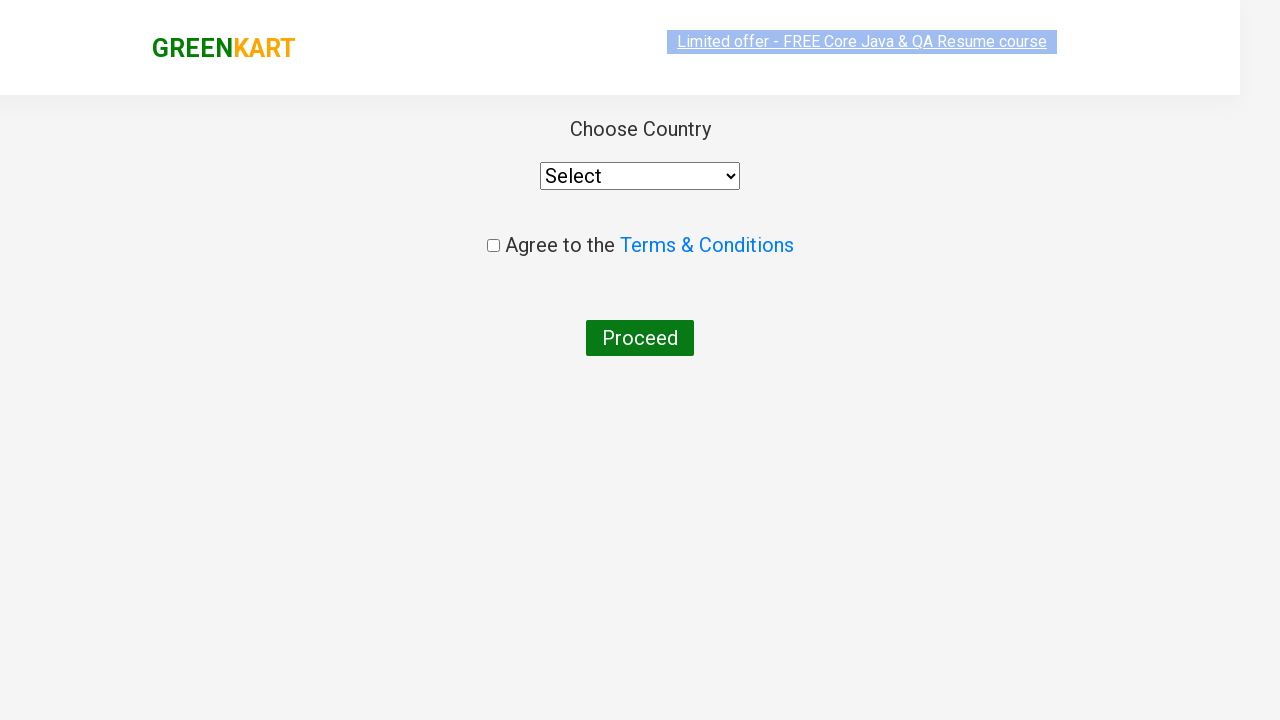